Clicks the get started button and verifies the URL contains the expected anchor

Starting URL: https://practice.sdetunicorns.com

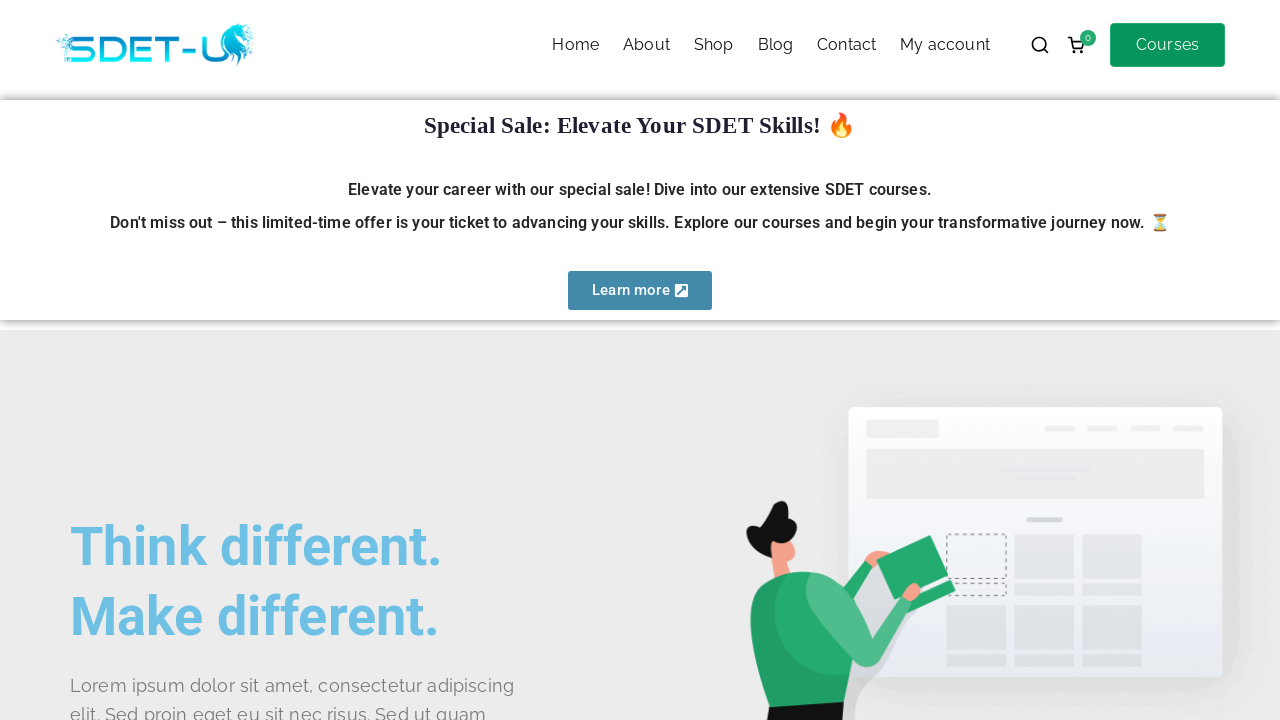

Clicked get started button using CSS selector #get-started at (140, 361) on #get-started
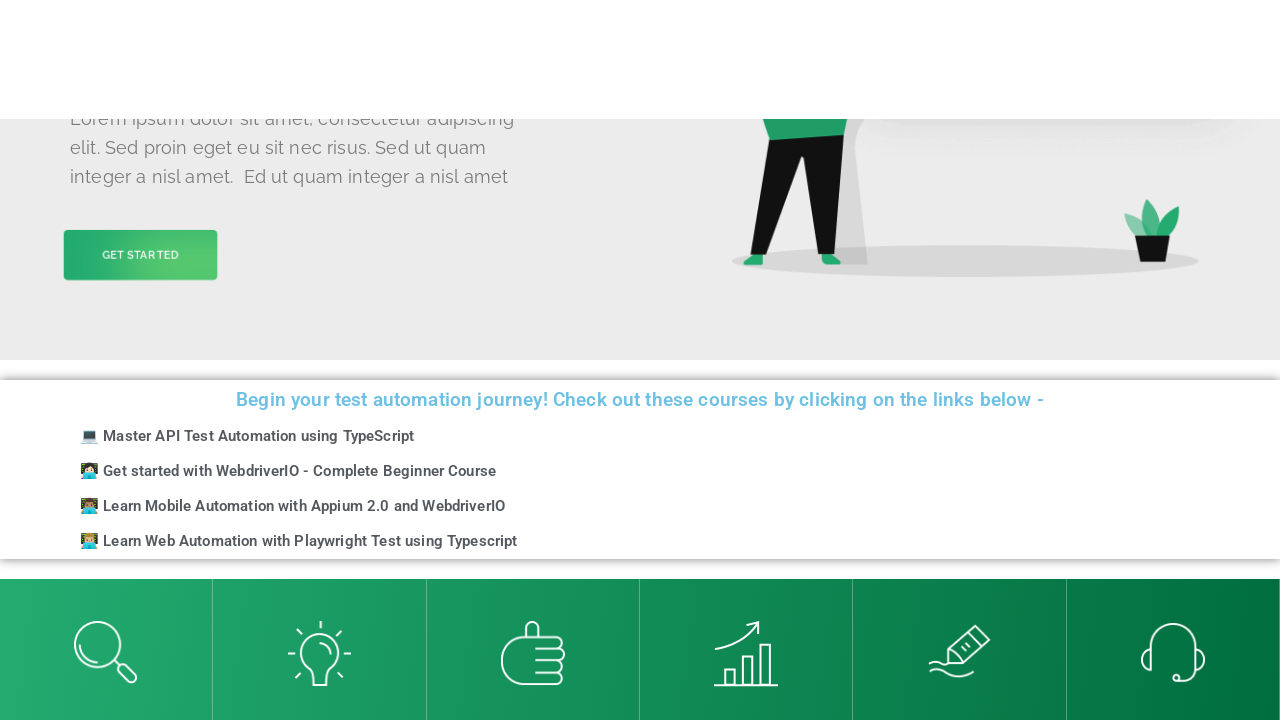

Verified URL contains expected anchor #get-started
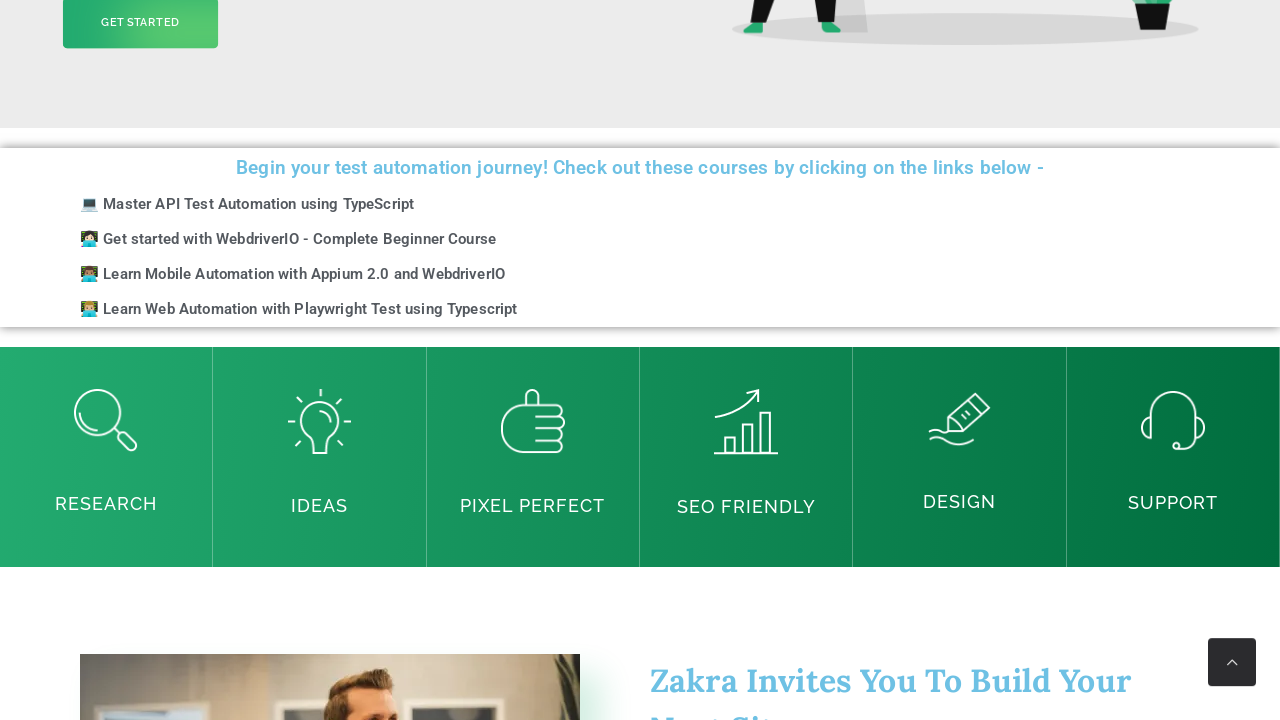

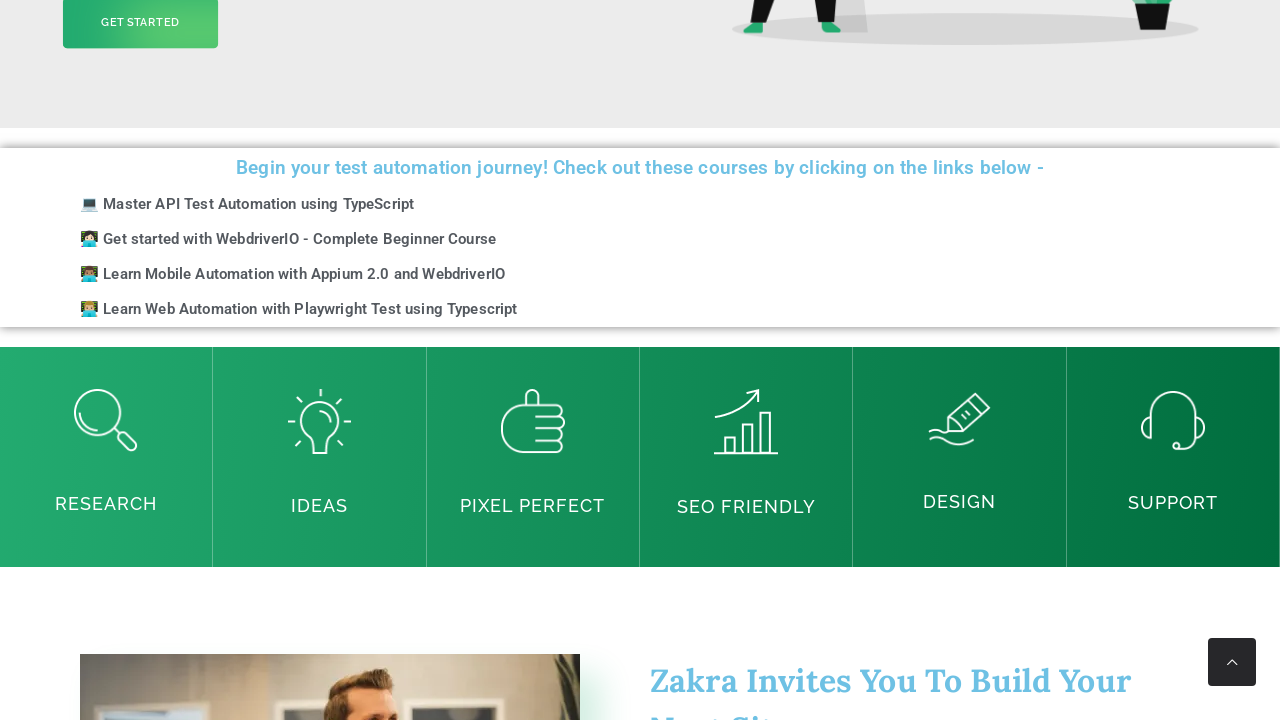